Tests clicking functionality by playing a sequence of musical notes on a virtual piano keyboard

Starting URL: https://www.apronus.com/music/lessons/unit01.htm

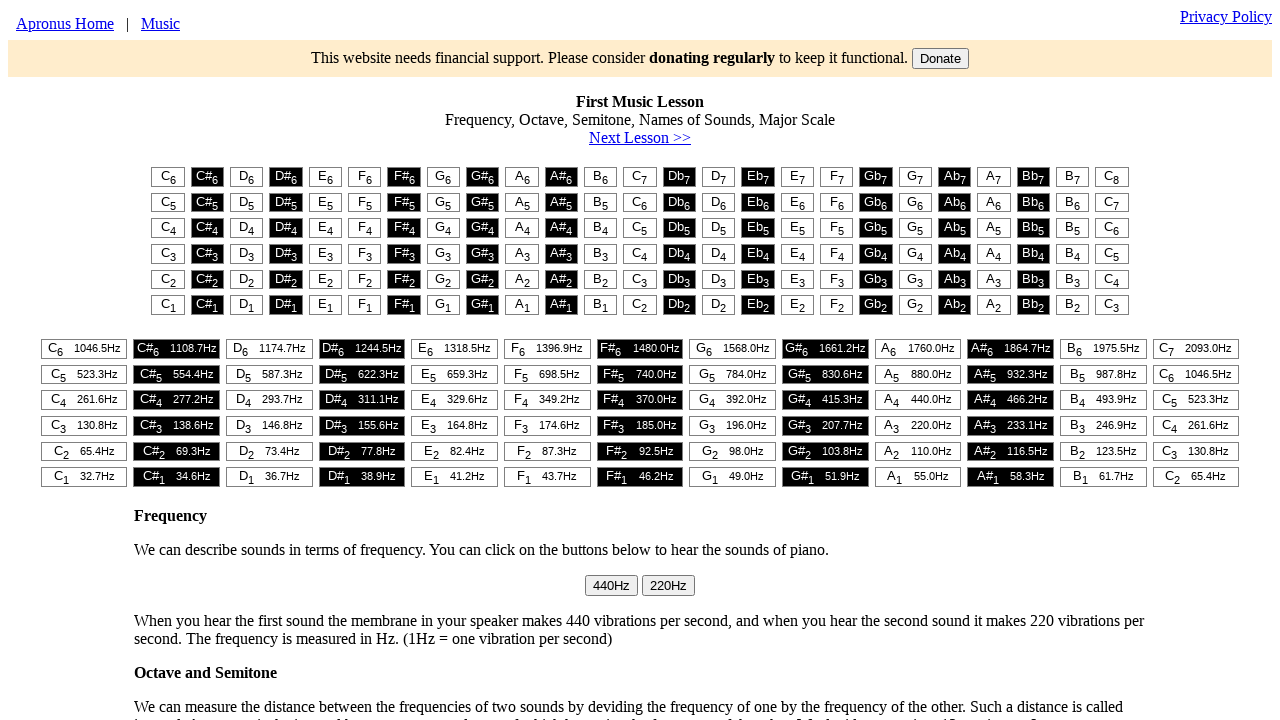

Clicked first piano key (C note) at (168, 177) on #t1 > table > tr:nth-child(1) > td:nth-child(1) > button
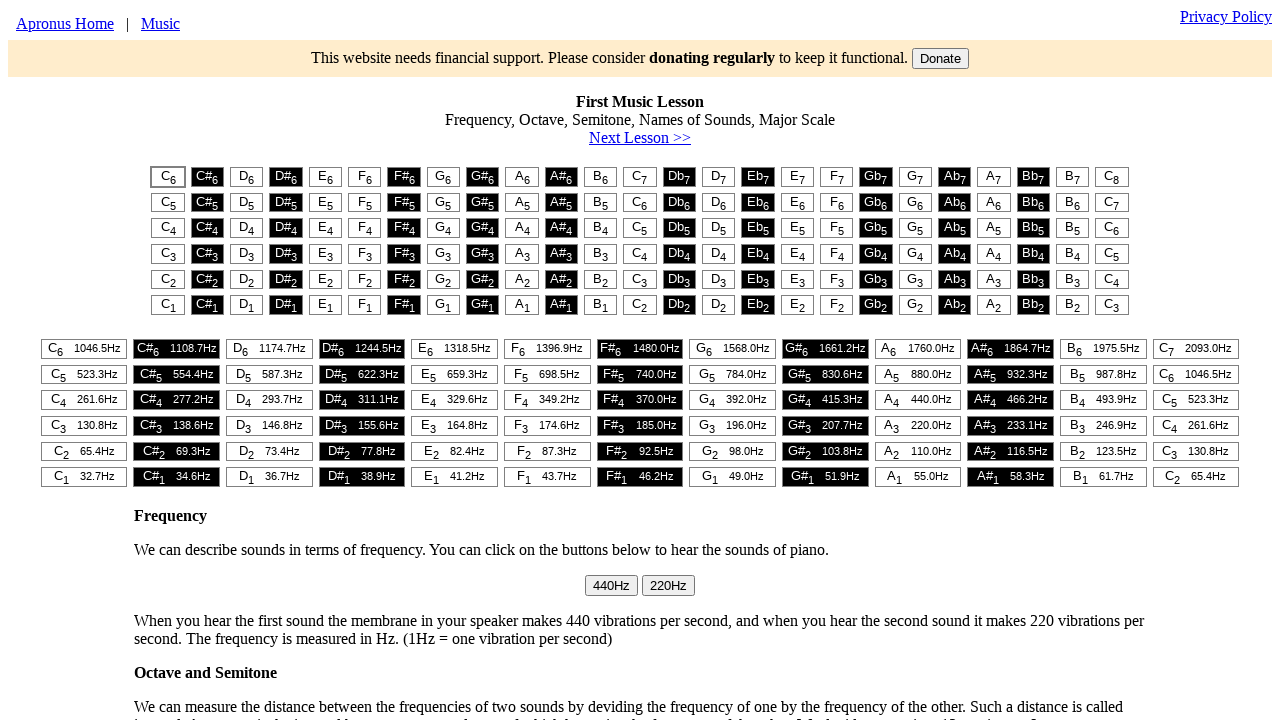

Clicked third piano key (D note) at (247, 177) on #t1 > table > tr:nth-child(1) > td:nth-child(3) > button
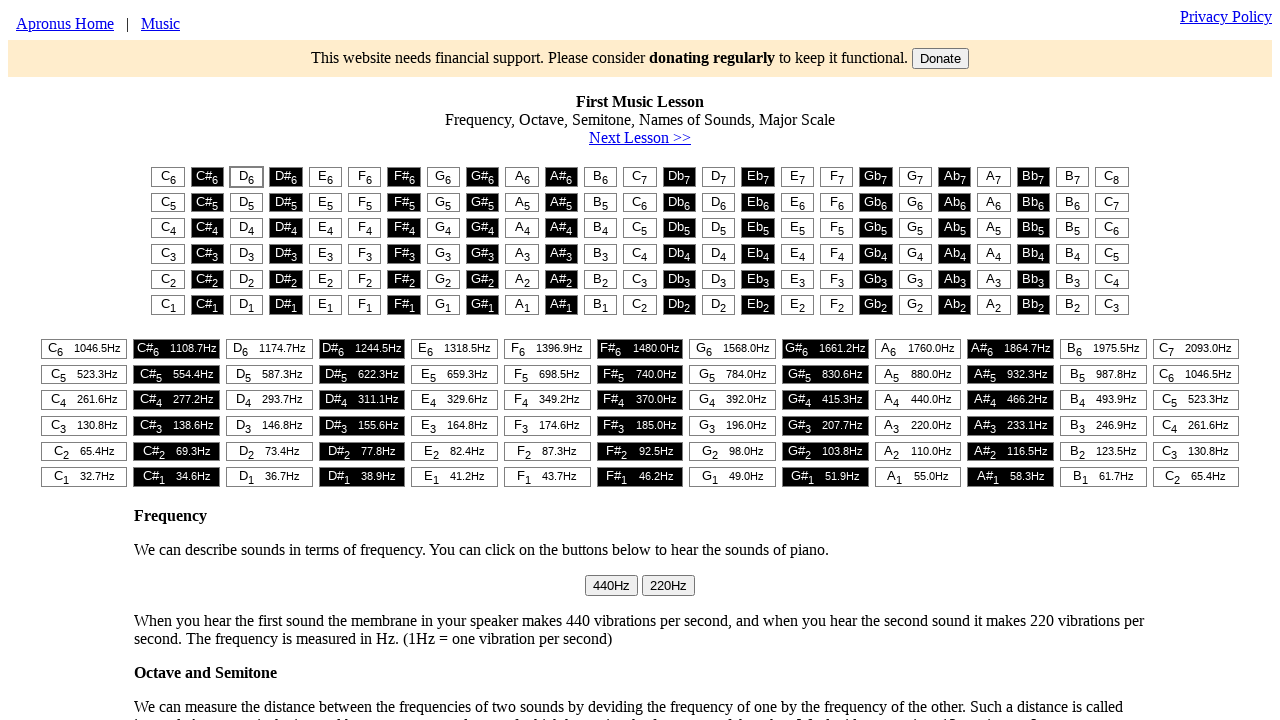

Clicked fifth piano key (E note) at (325, 177) on #t1 > table > tr:nth-child(1) > td:nth-child(5) > button
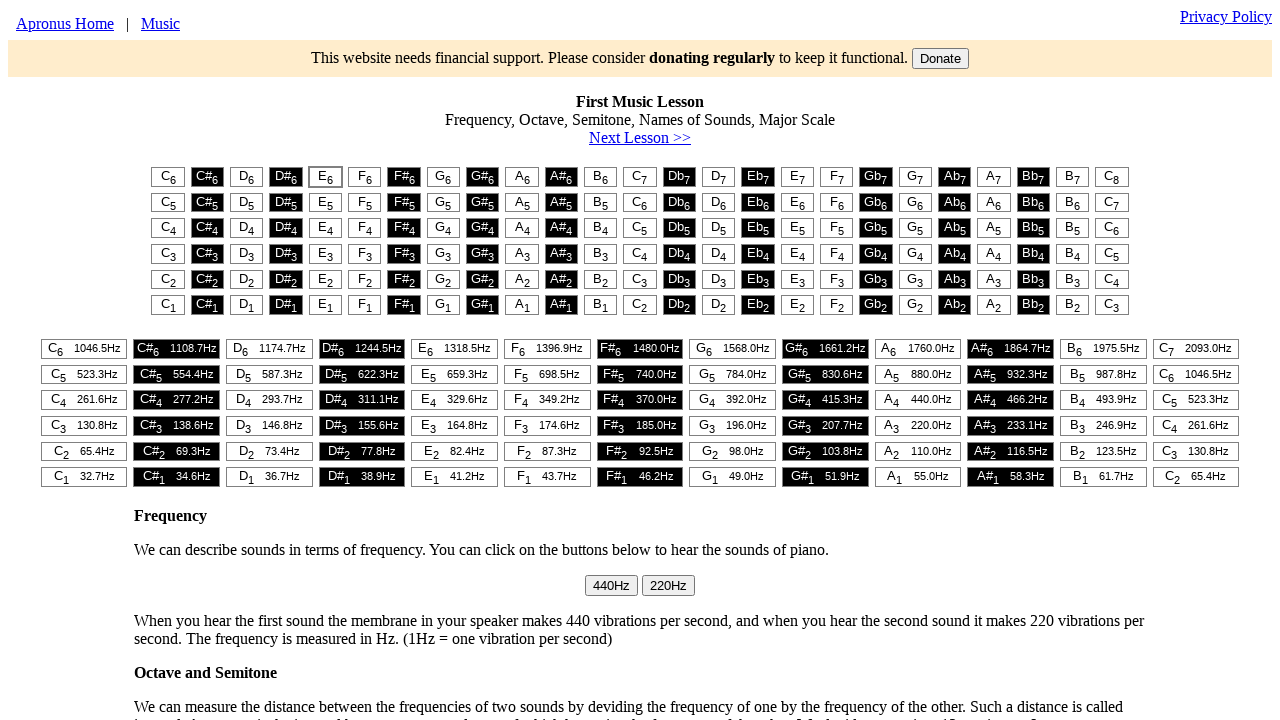

Clicked first piano key (C note) at (168, 177) on #t1 > table > tr:nth-child(1) > td:nth-child(1) > button
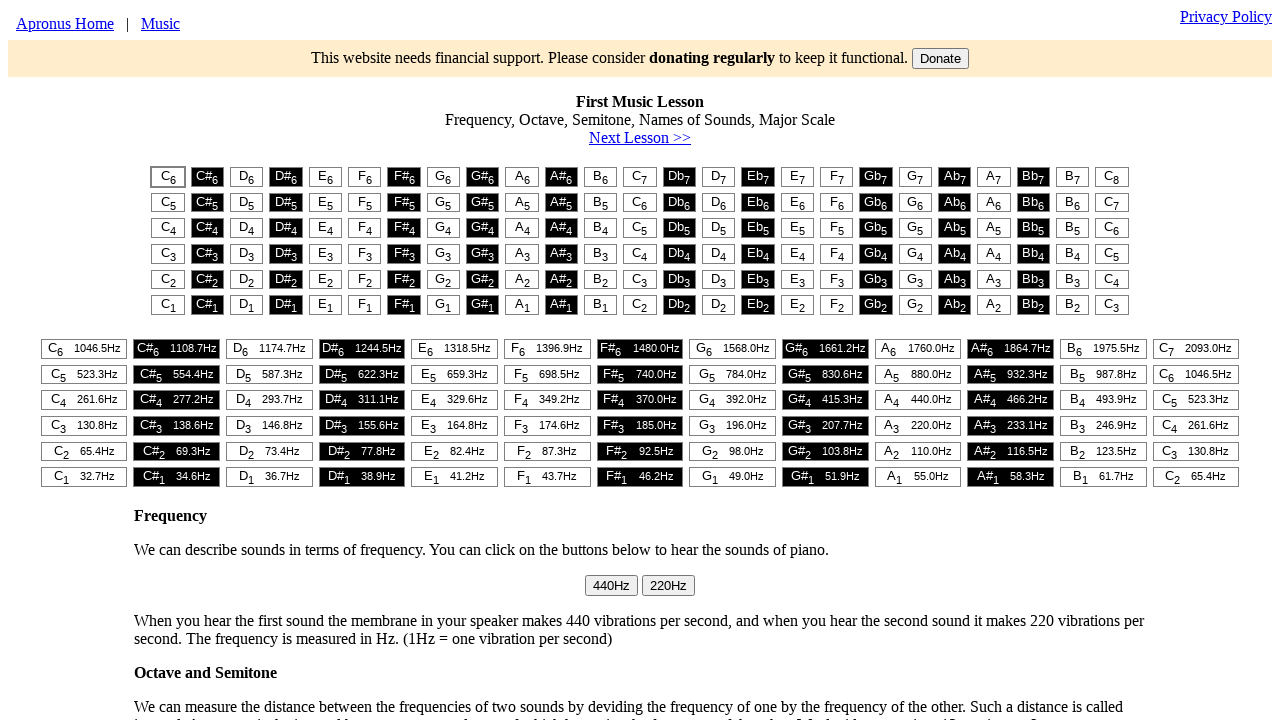

Clicked first piano key (C note) at (168, 177) on #t1 > table > tr:nth-child(1) > td:nth-child(1) > button
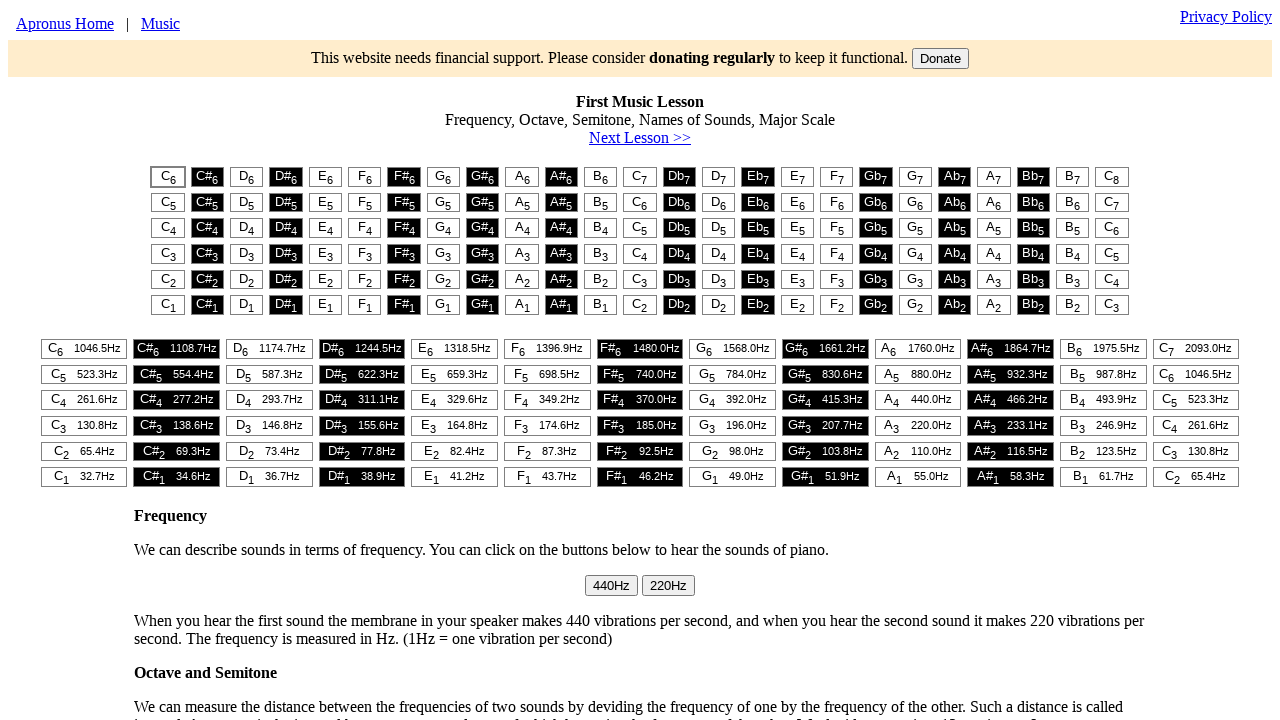

Clicked third piano key (D note) at (247, 177) on #t1 > table > tr:nth-child(1) > td:nth-child(3) > button
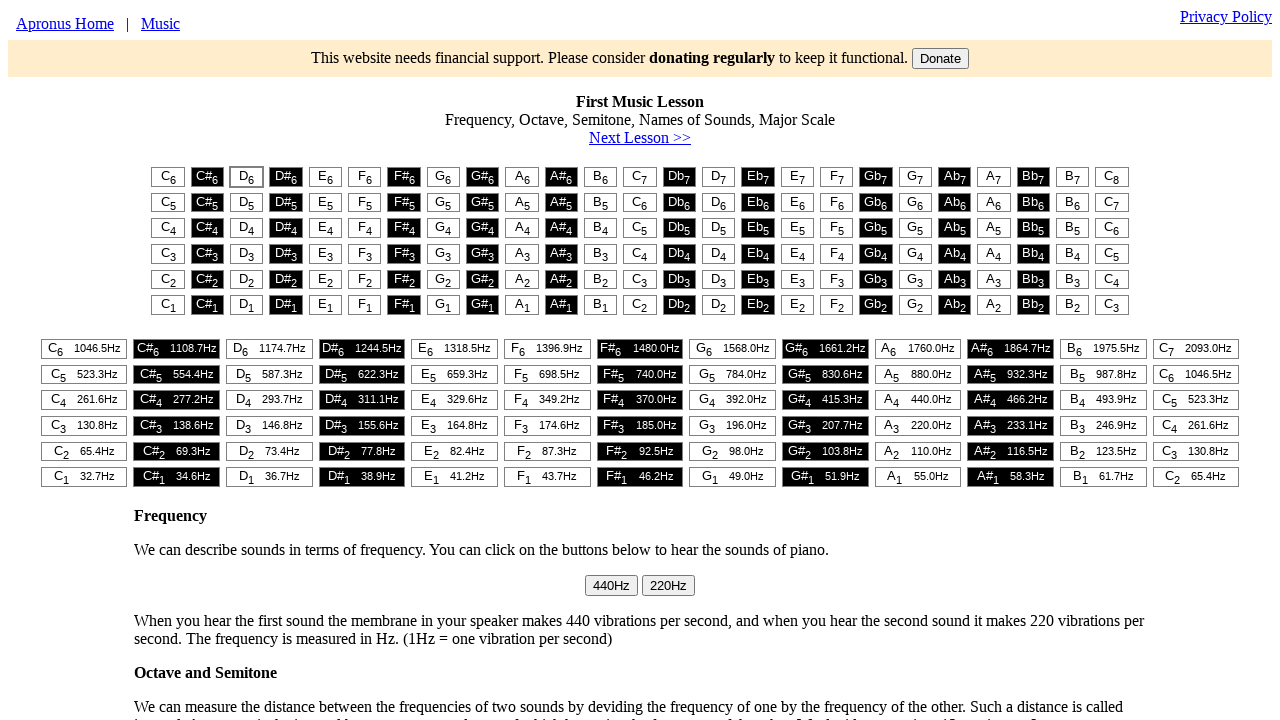

Clicked fifth piano key (E note) at (325, 177) on #t1 > table > tr:nth-child(1) > td:nth-child(5) > button
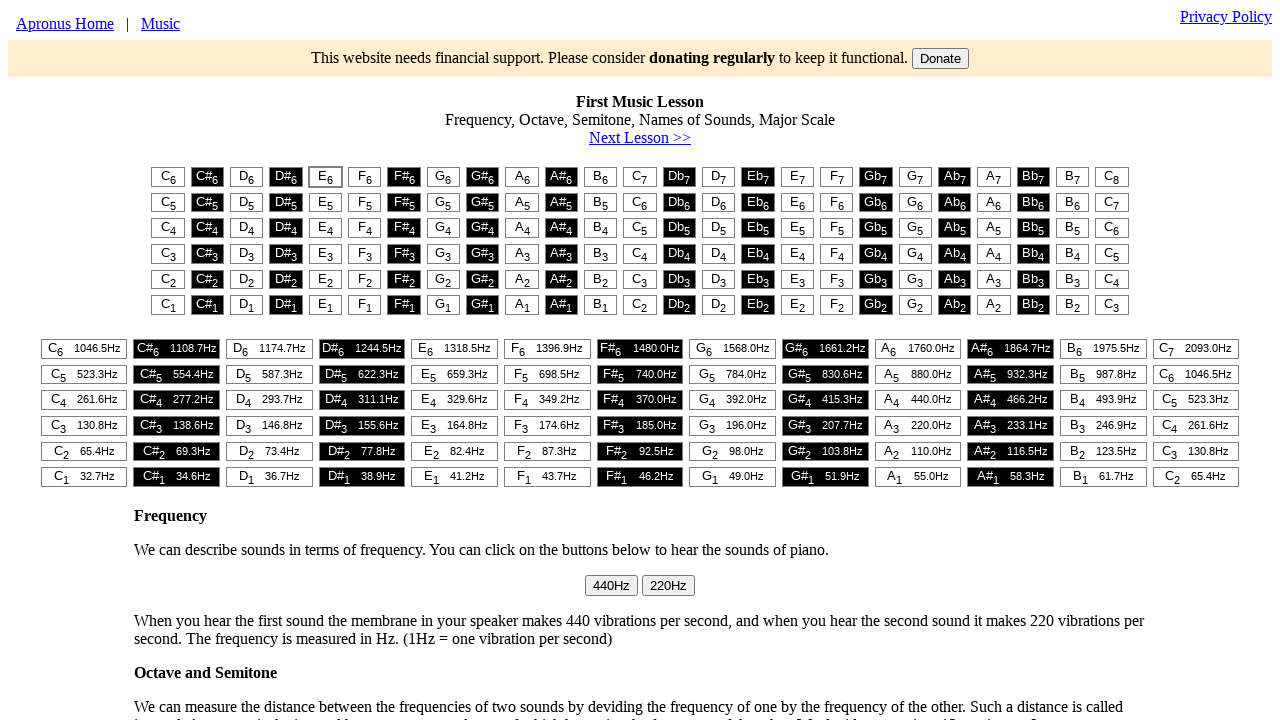

Clicked first piano key (C note) at (168, 177) on #t1 > table > tr:nth-child(1) > td:nth-child(1) > button
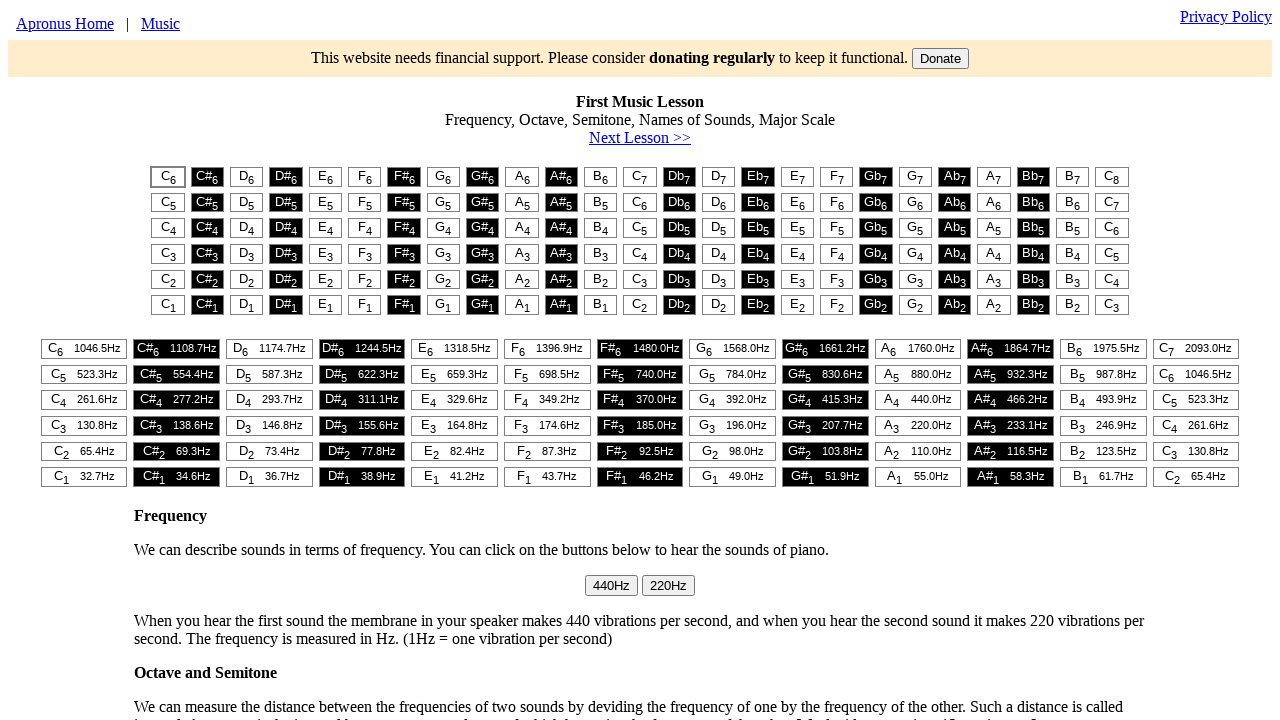

Clicked fifth piano key (E note) at (325, 177) on #t1 > table > tr:nth-child(1) > td:nth-child(5) > button
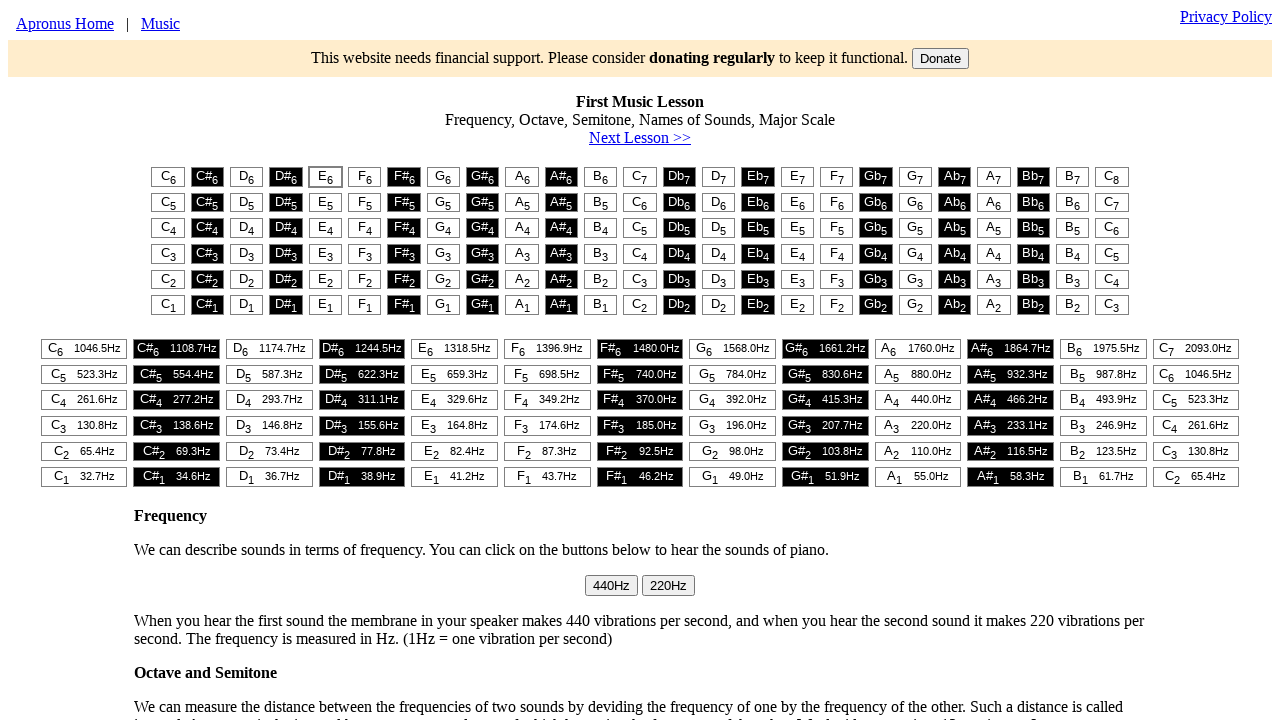

Clicked sixth piano key (F note) at (365, 177) on #t1 > table > tr:nth-child(1) > td:nth-child(6) > button
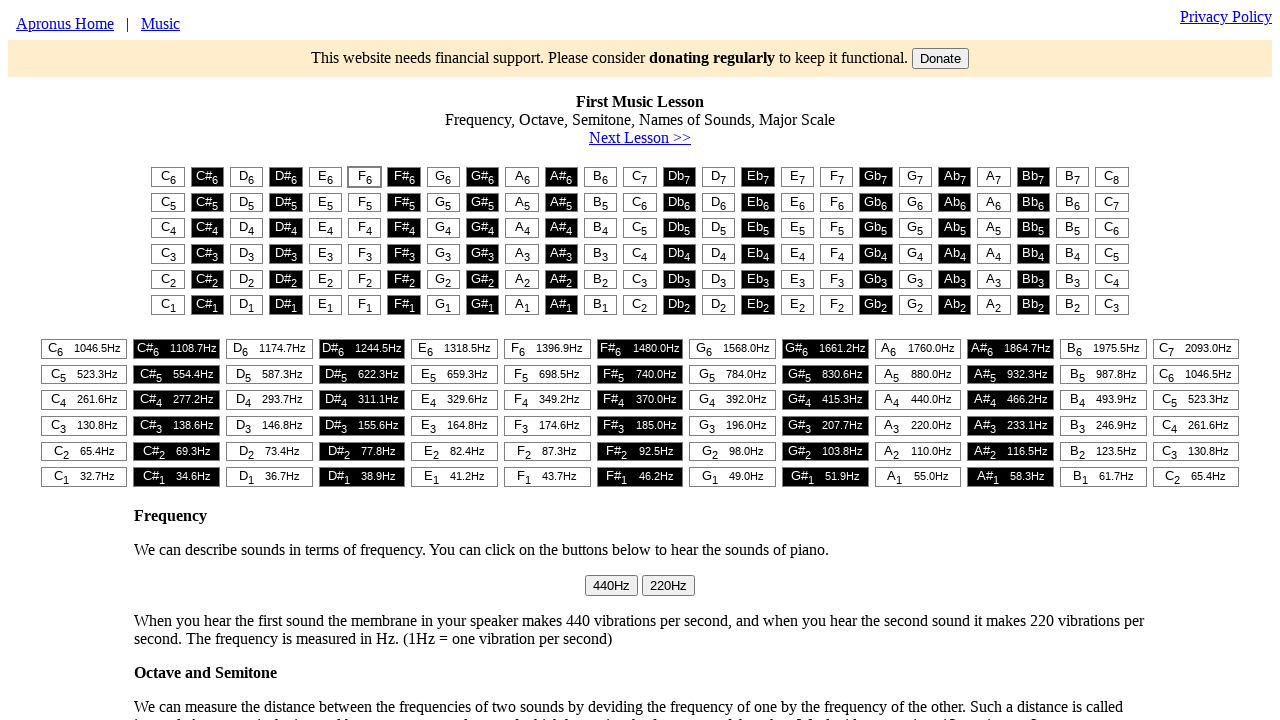

Clicked eighth piano key (G note) at (443, 177) on #t1 > table > tr:nth-child(1) > td:nth-child(8) > button
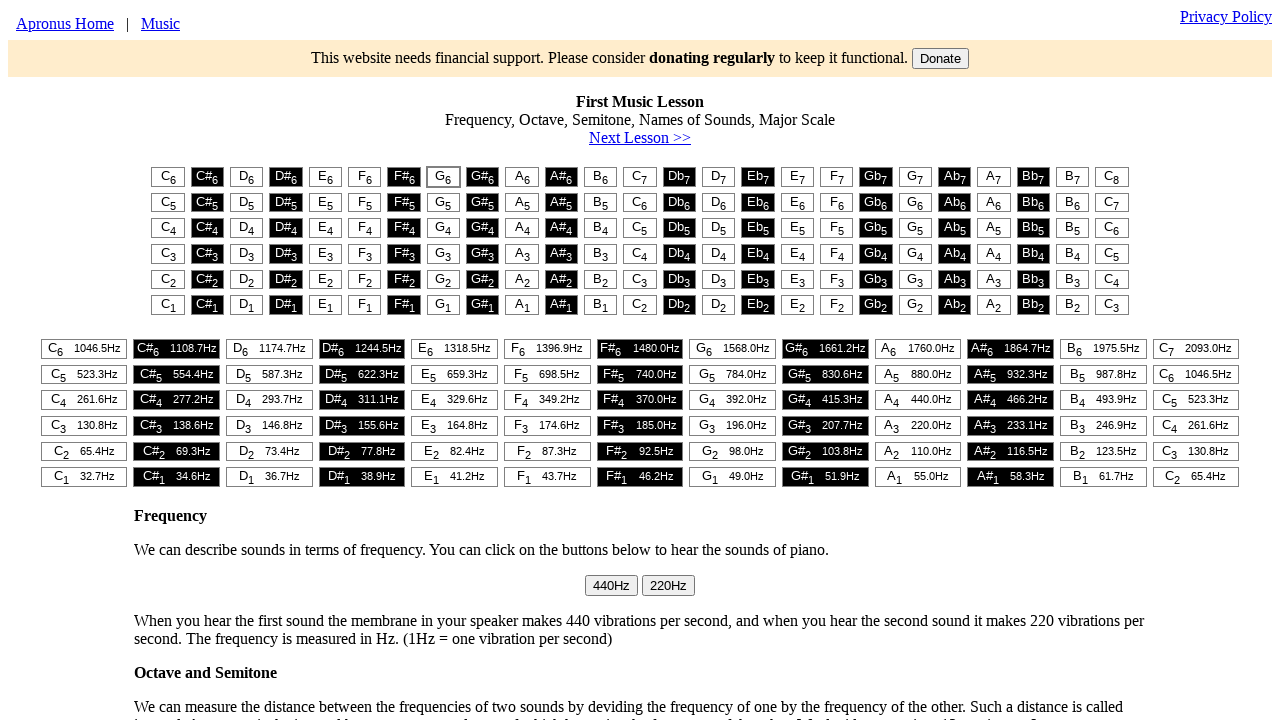

Clicked fifth piano key (E note) at (325, 177) on #t1 > table > tr:nth-child(1) > td:nth-child(5) > button
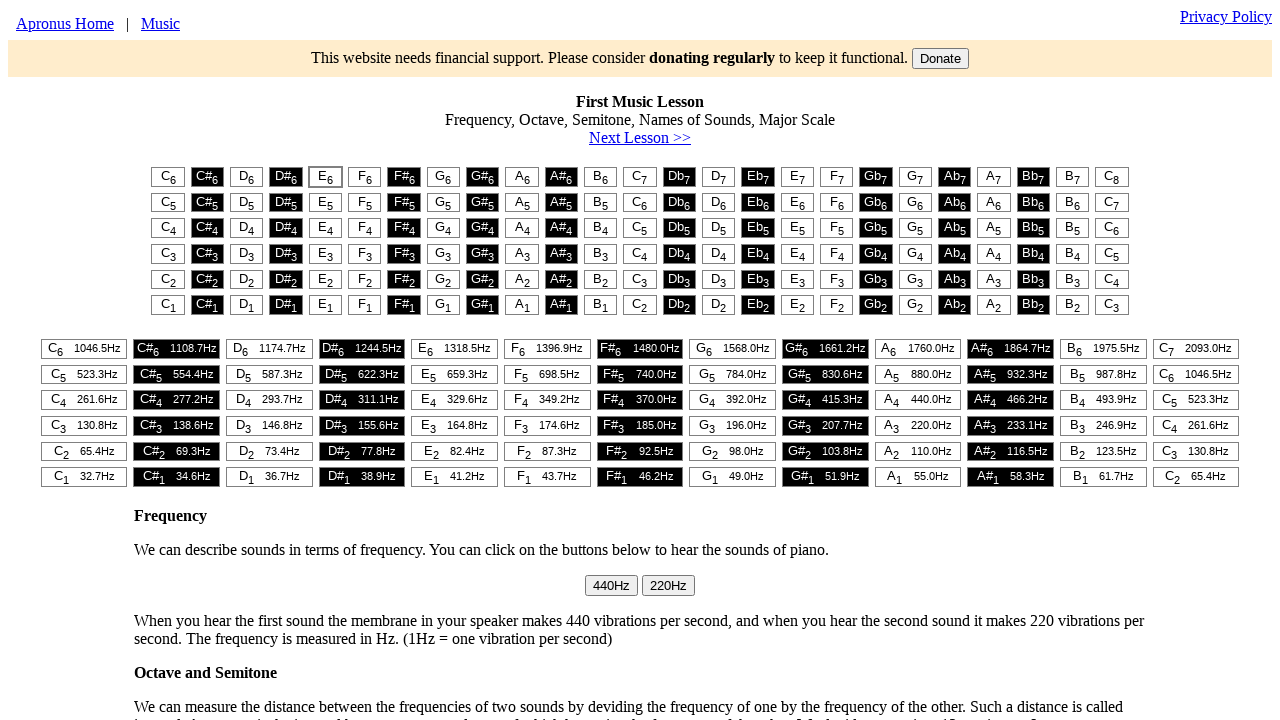

Clicked sixth piano key (F note) at (365, 177) on #t1 > table > tr:nth-child(1) > td:nth-child(6) > button
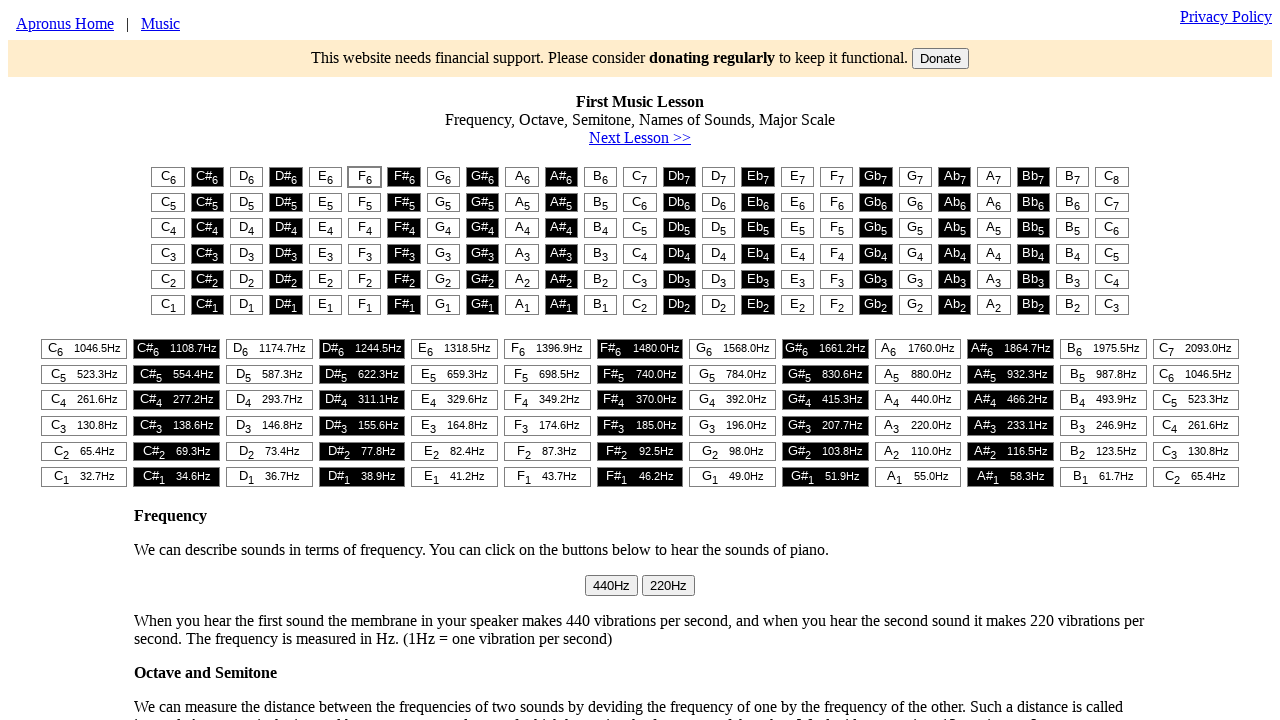

Clicked eighth piano key (G note) at (443, 177) on #t1 > table > tr:nth-child(1) > td:nth-child(8) > button
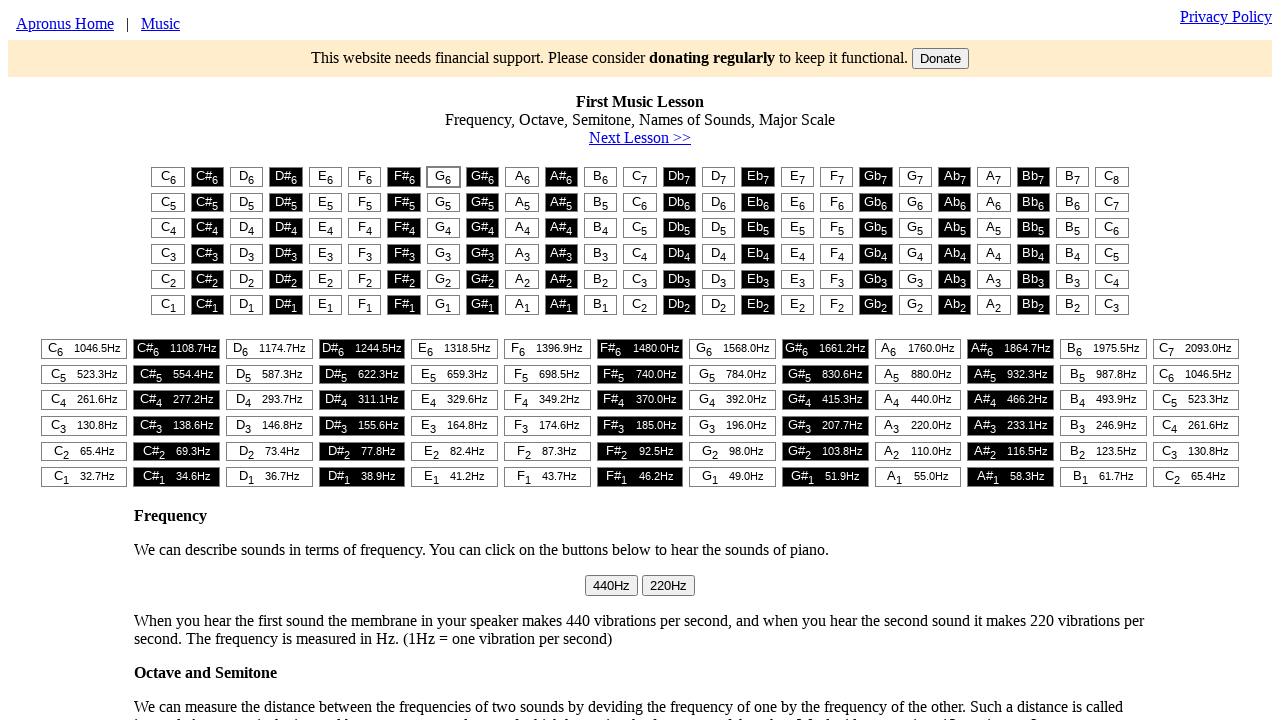

Clicked eighth piano key (G note) at (443, 177) on #t1 > table > tr:nth-child(1) > td:nth-child(8) > button
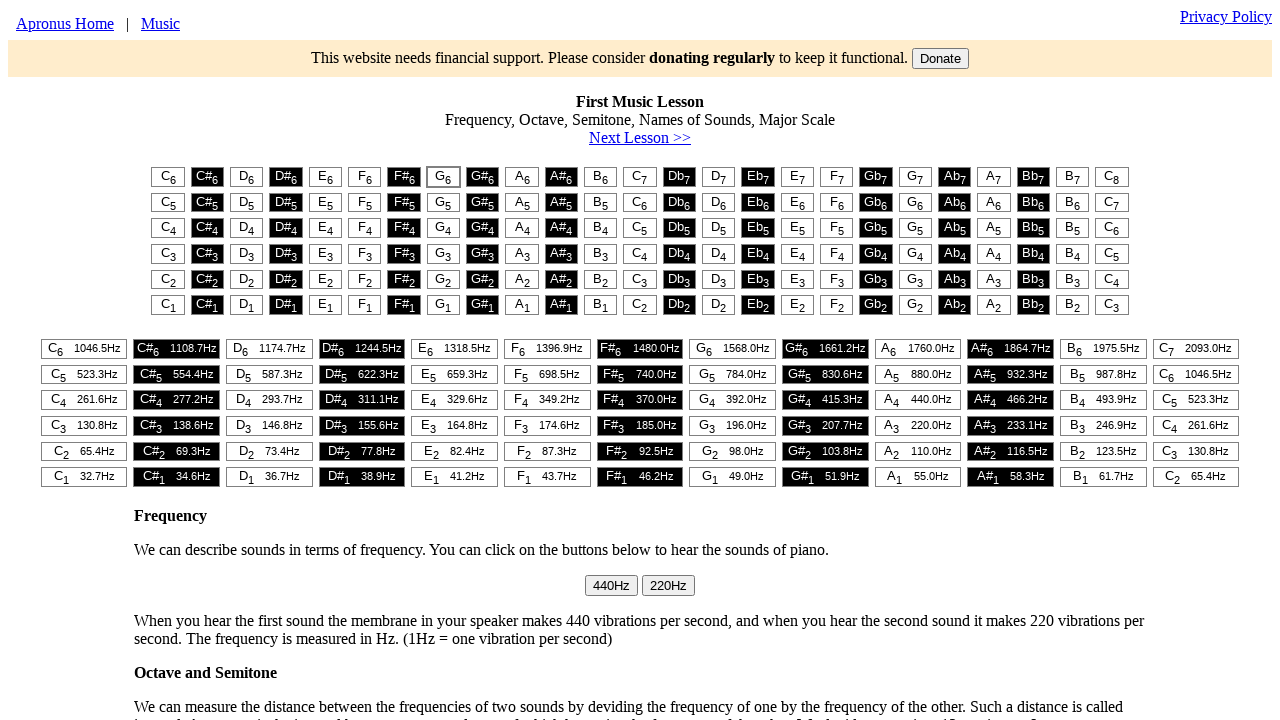

Clicked tenth piano key (A note) at (522, 177) on #t1 > table > tr:nth-child(1) > td:nth-child(10) > button
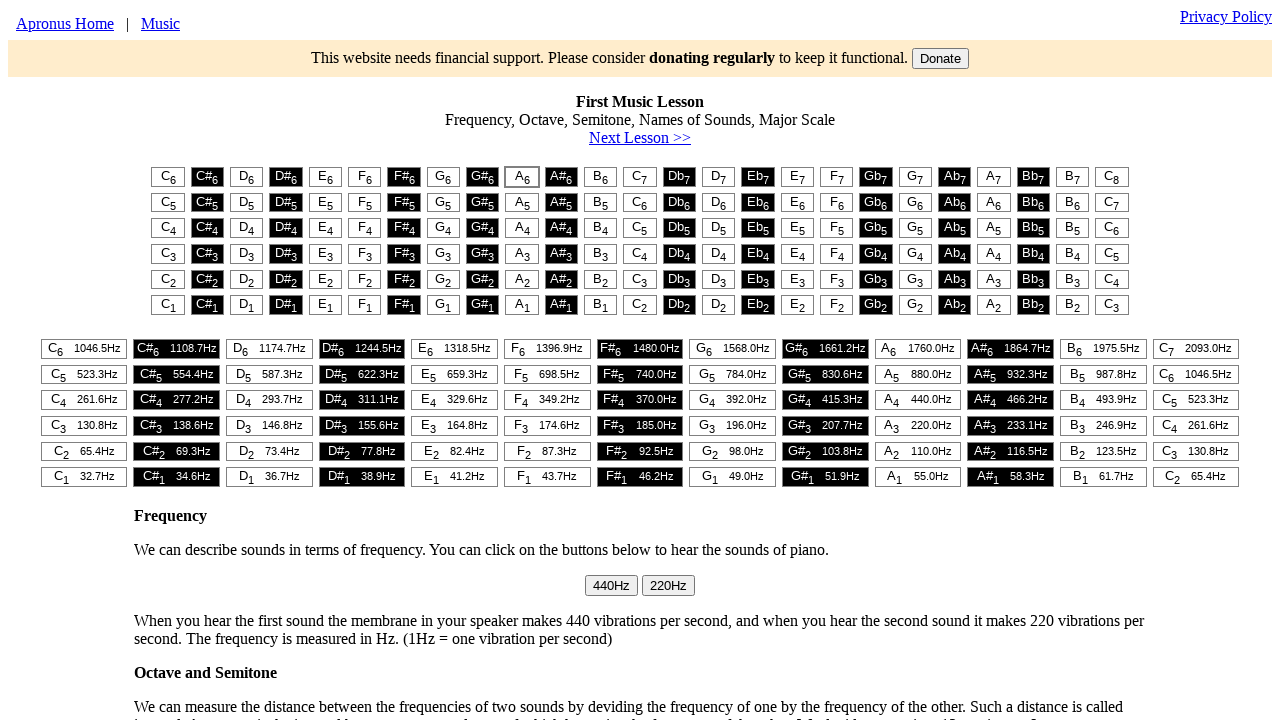

Clicked eighth piano key (G note) at (443, 177) on #t1 > table > tr:nth-child(1) > td:nth-child(8) > button
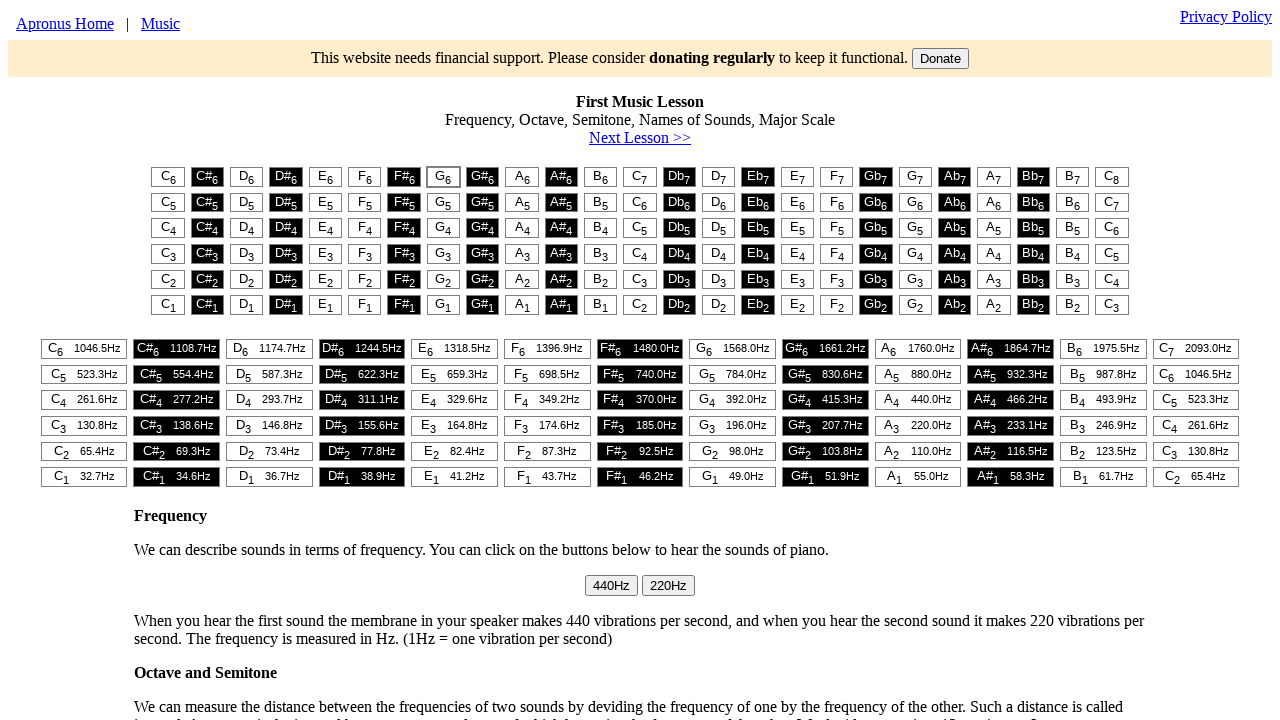

Clicked sixth piano key (F note) at (365, 177) on #t1 > table > tr:nth-child(1) > td:nth-child(6) > button
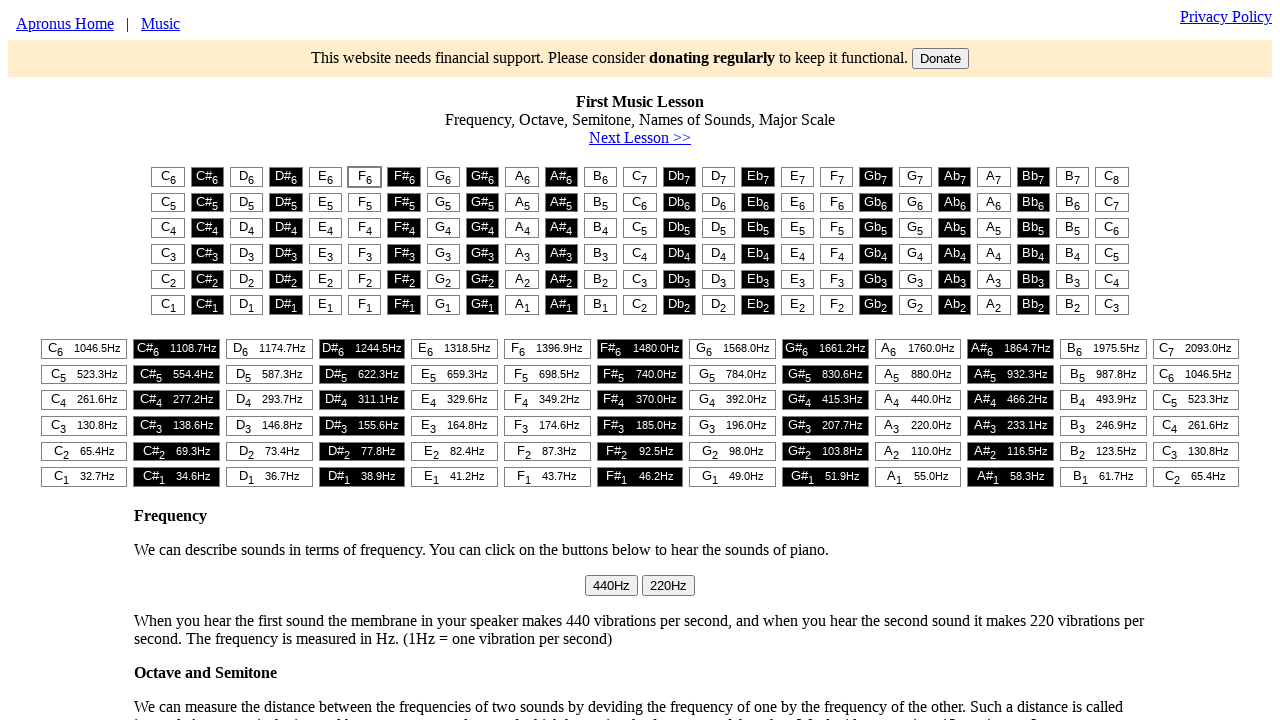

Clicked fifth piano key (E note) at (325, 177) on #t1 > table > tr:nth-child(1) > td:nth-child(5) > button
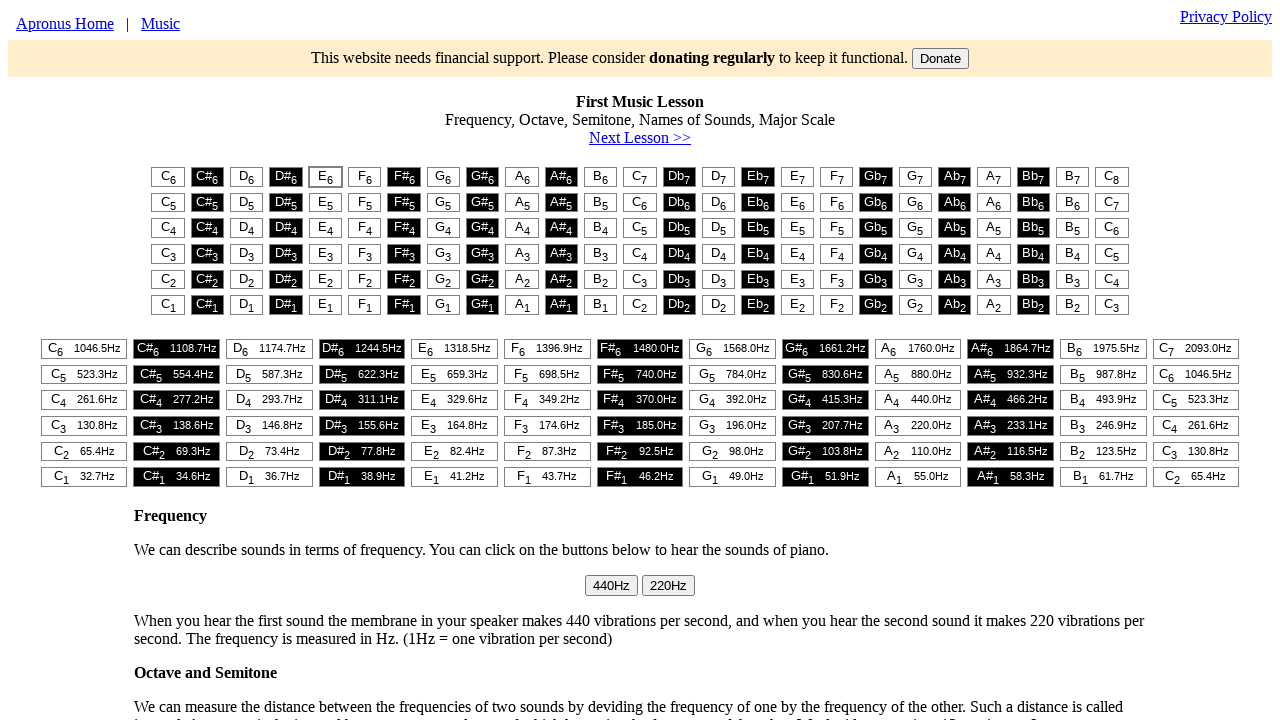

Clicked first piano key (C note) at (168, 177) on #t1 > table > tr:nth-child(1) > td:nth-child(1) > button
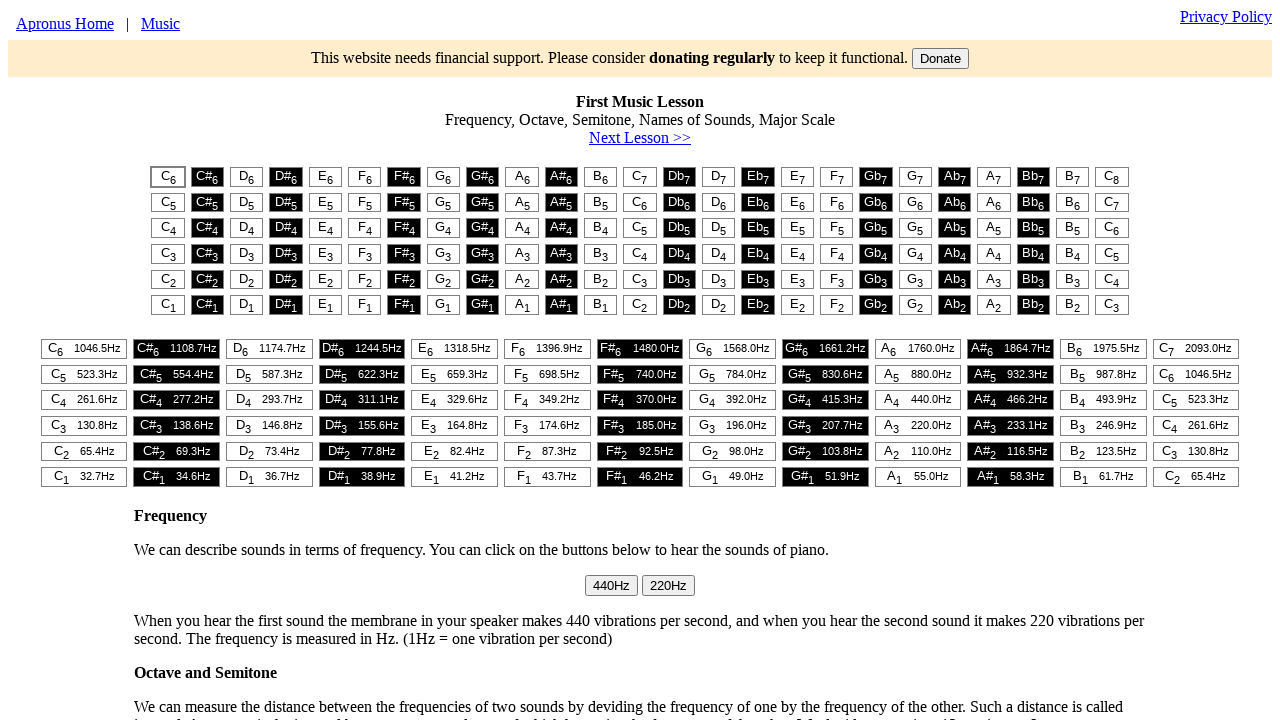

Clicked eighth piano key (G note) at (443, 177) on #t1 > table > tr:nth-child(1) > td:nth-child(8) > button
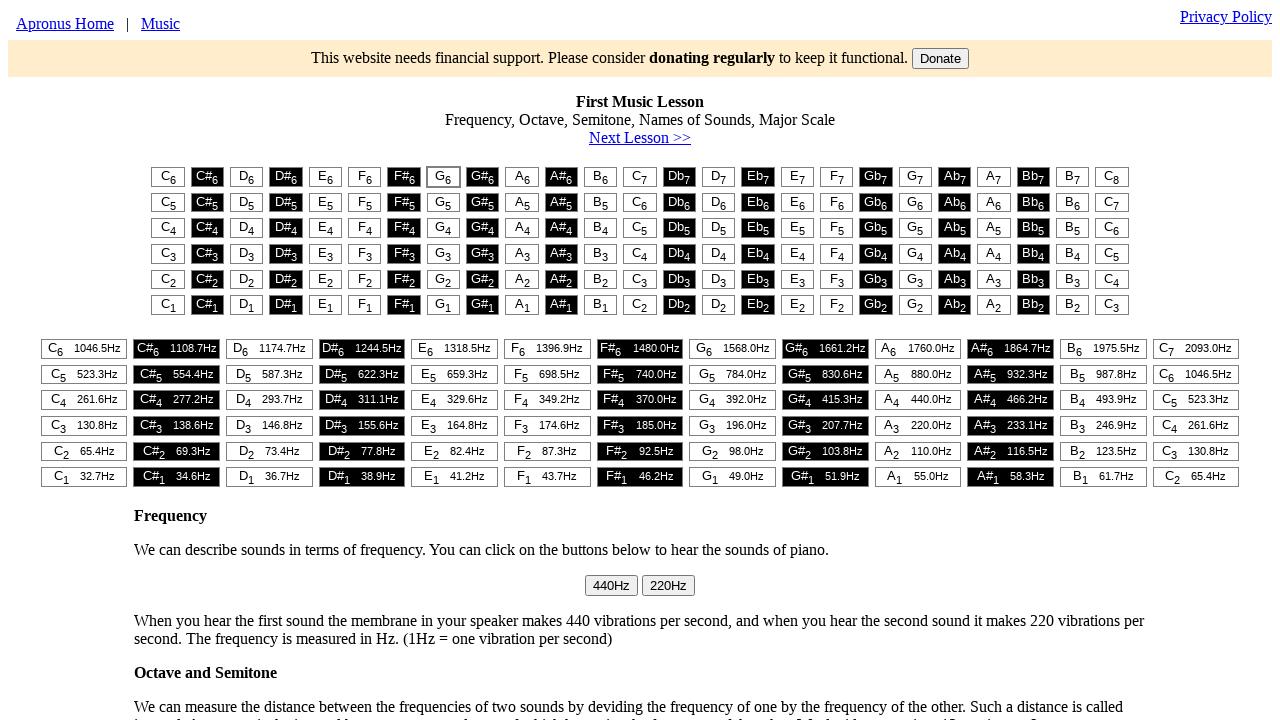

Clicked tenth piano key (A note) at (522, 177) on #t1 > table > tr:nth-child(1) > td:nth-child(10) > button
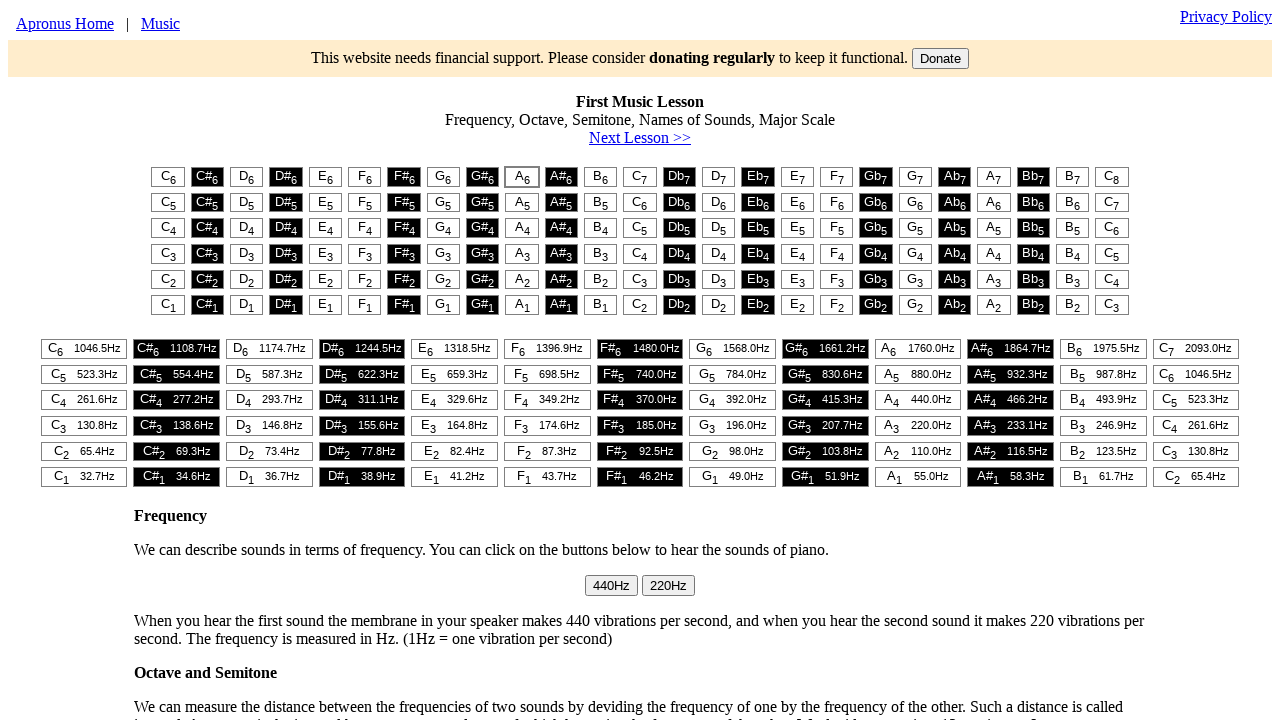

Clicked eighth piano key (G note) at (443, 177) on #t1 > table > tr:nth-child(1) > td:nth-child(8) > button
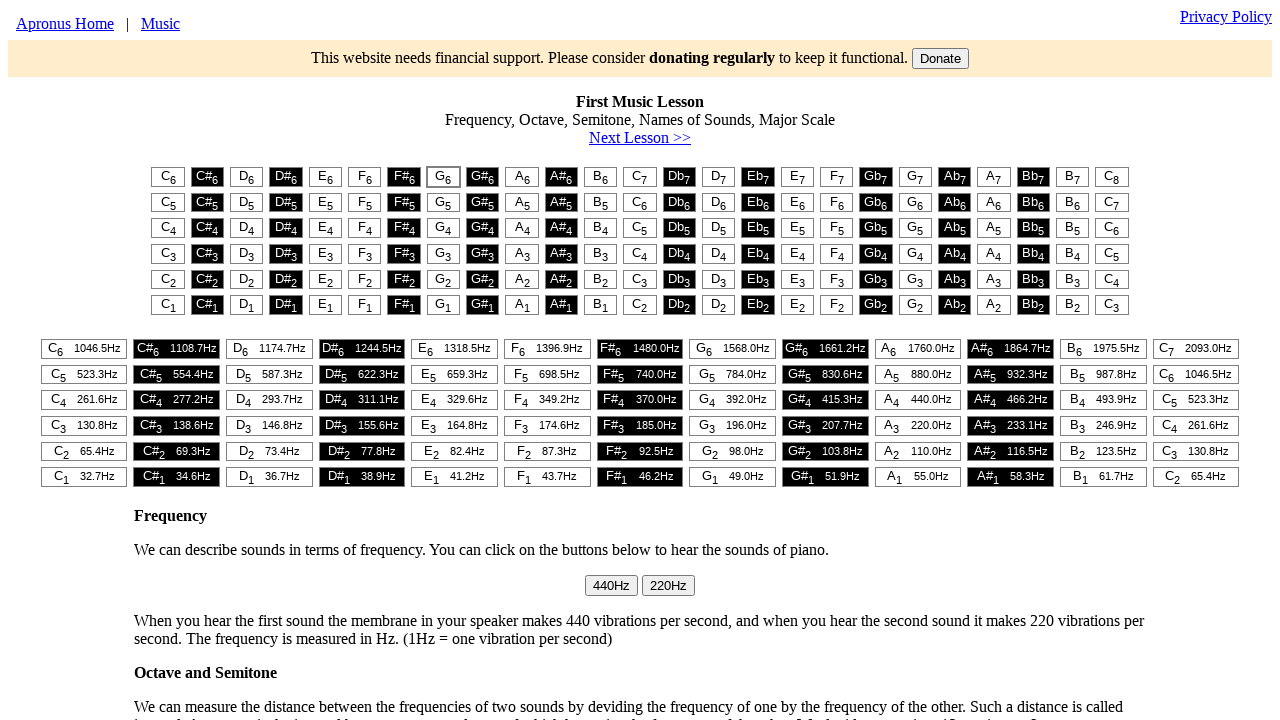

Clicked sixth piano key (F note) at (365, 177) on #t1 > table > tr:nth-child(1) > td:nth-child(6) > button
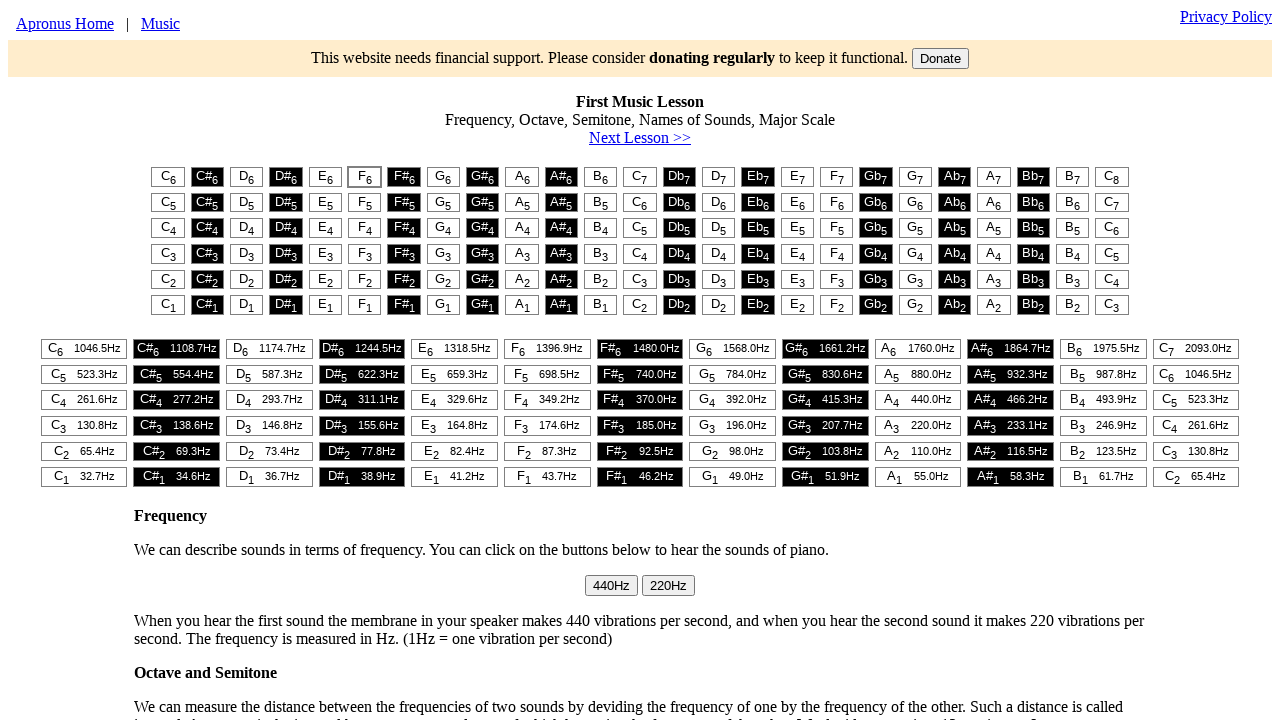

Clicked fifth piano key (E note) at (325, 177) on #t1 > table > tr:nth-child(1) > td:nth-child(5) > button
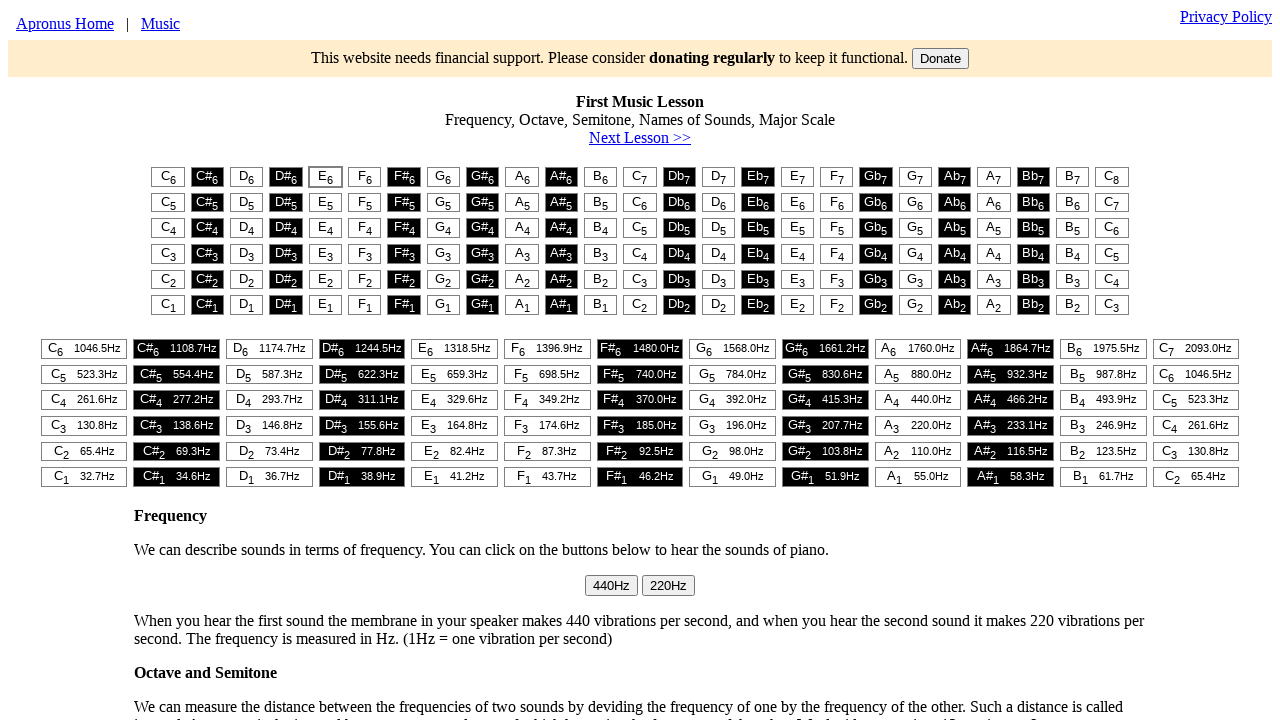

Clicked first piano key (C note) - musical sequence complete at (168, 177) on #t1 > table > tr:nth-child(1) > td:nth-child(1) > button
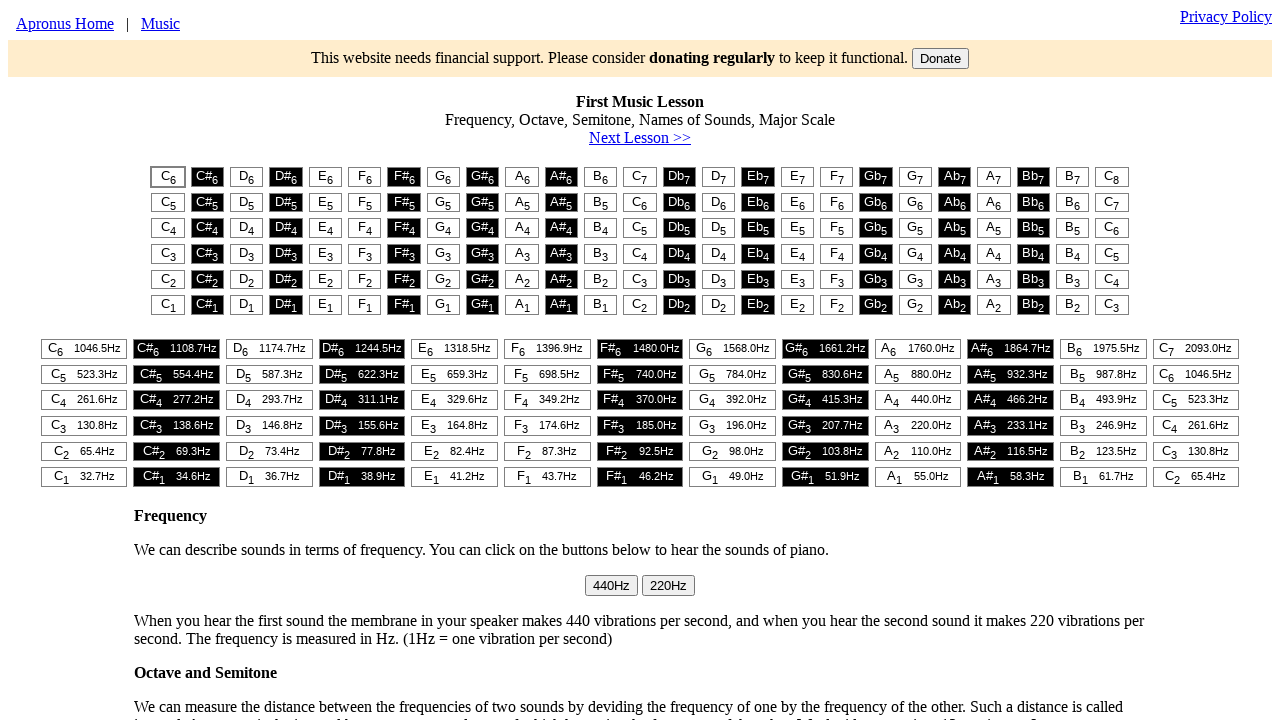

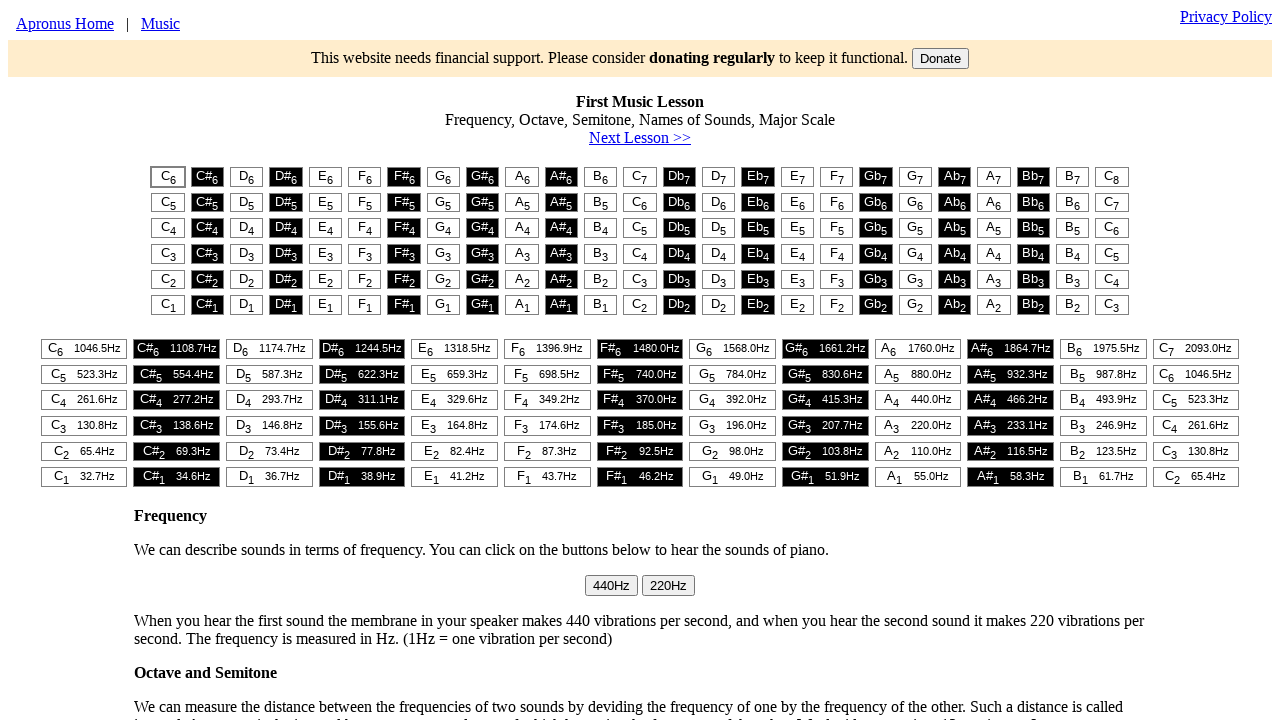